Tests a static website homepage by verifying page content loads, checking navigation links exist with correct text, and submitting a form with a username field.

Starting URL: http://lcontrol-test-site.s3-website.eu-north-1.amazonaws.com

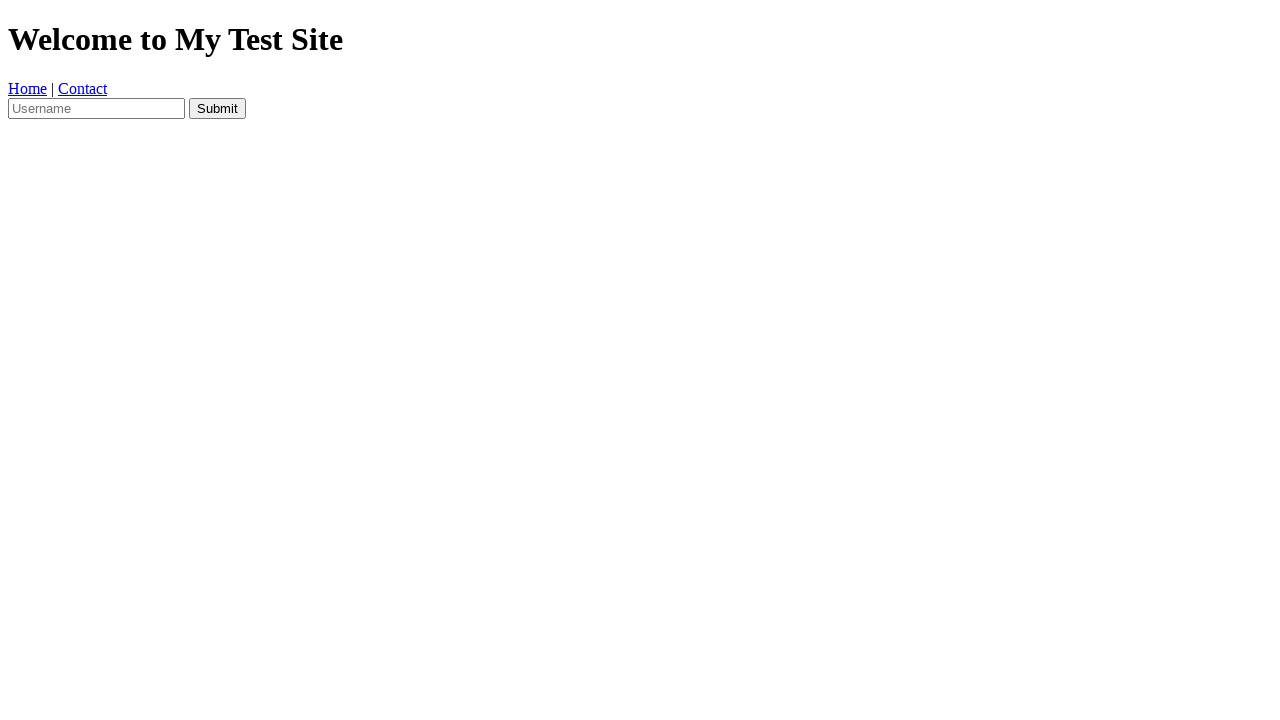

Waited for homepage DOM to load
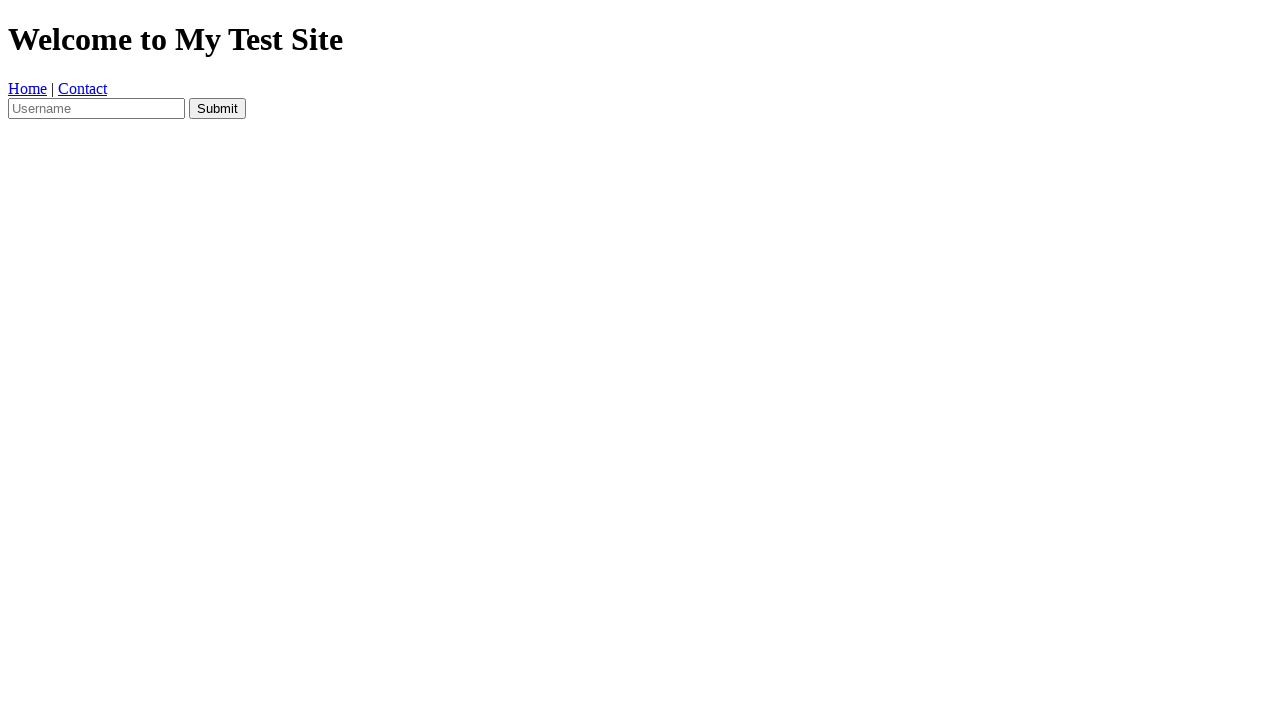

Verified 'Welcome to My Test Site' text is present on homepage
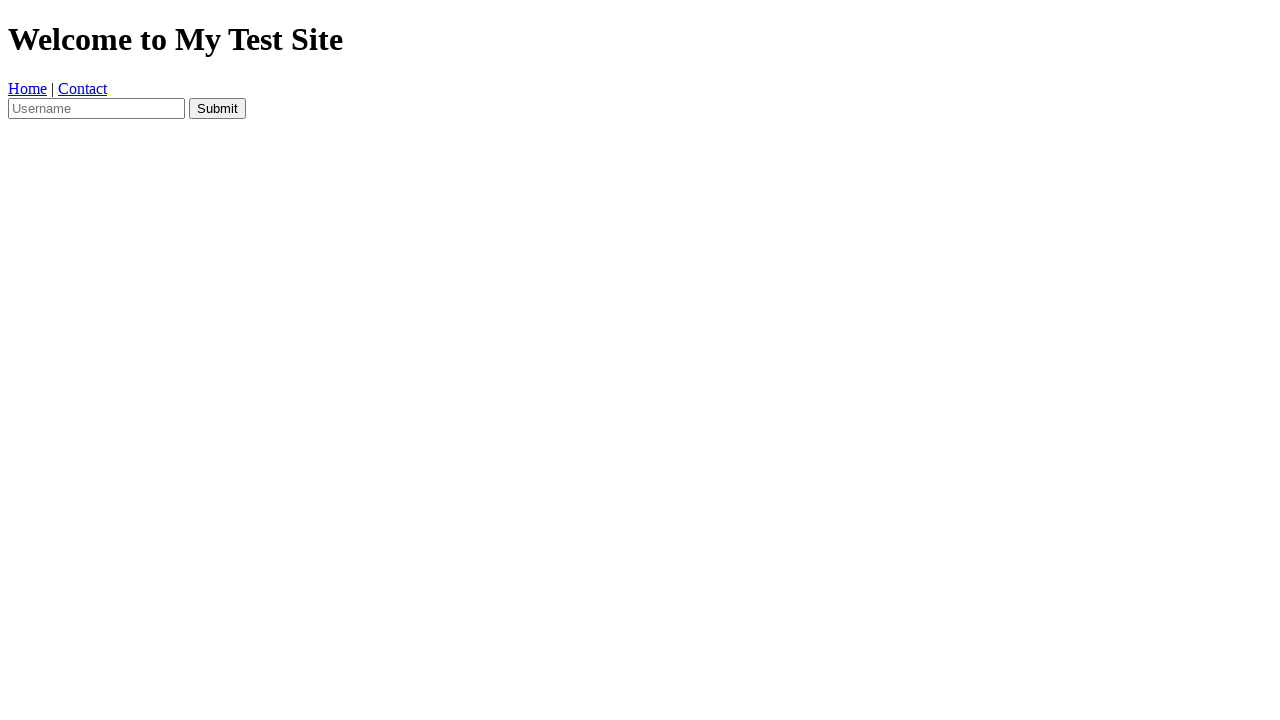

Retrieved all navigation links from page
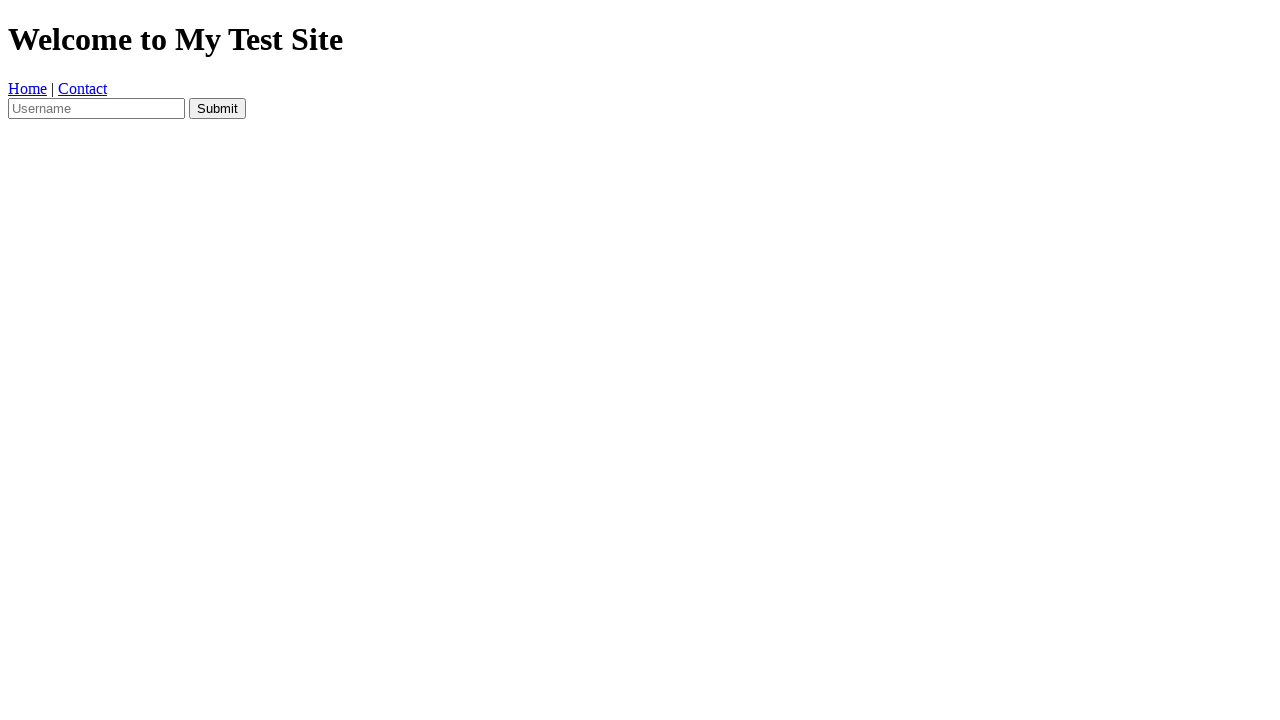

Verified exactly 2 navigation links exist on page
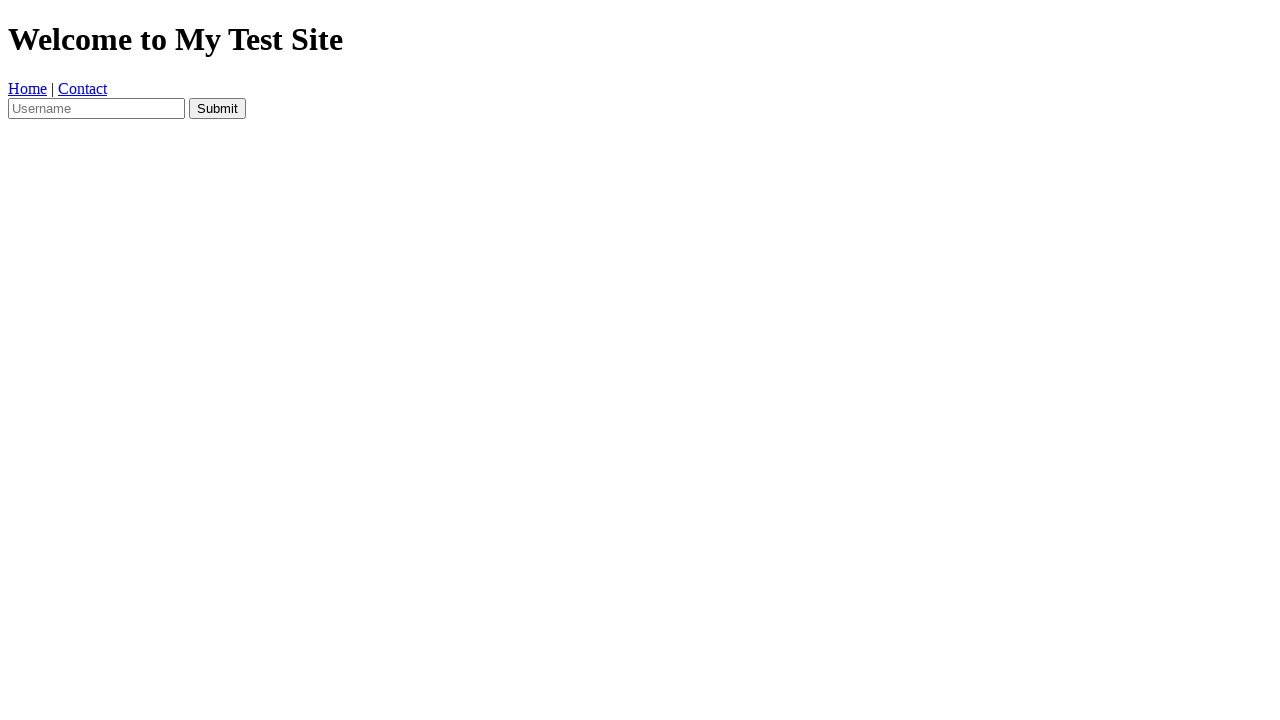

Verified navigation link text 'Home' is either 'Home' or 'Contact'
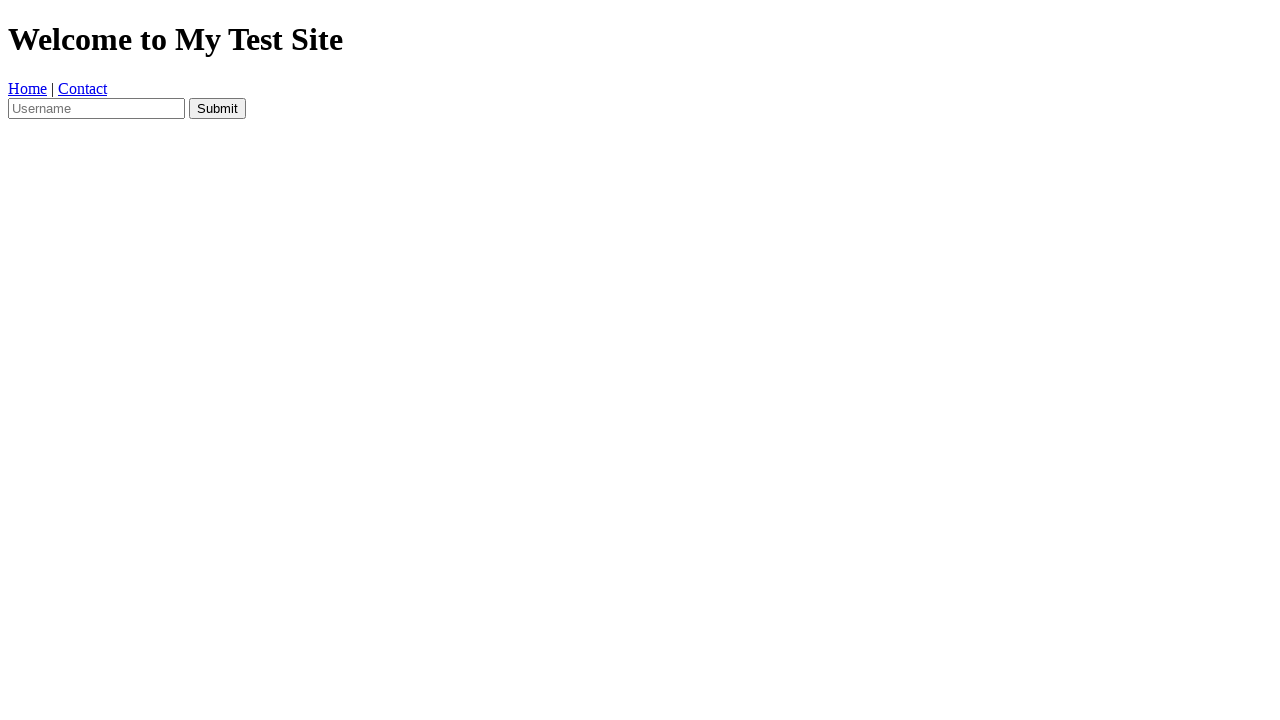

Verified navigation link text 'Contact' is either 'Home' or 'Contact'
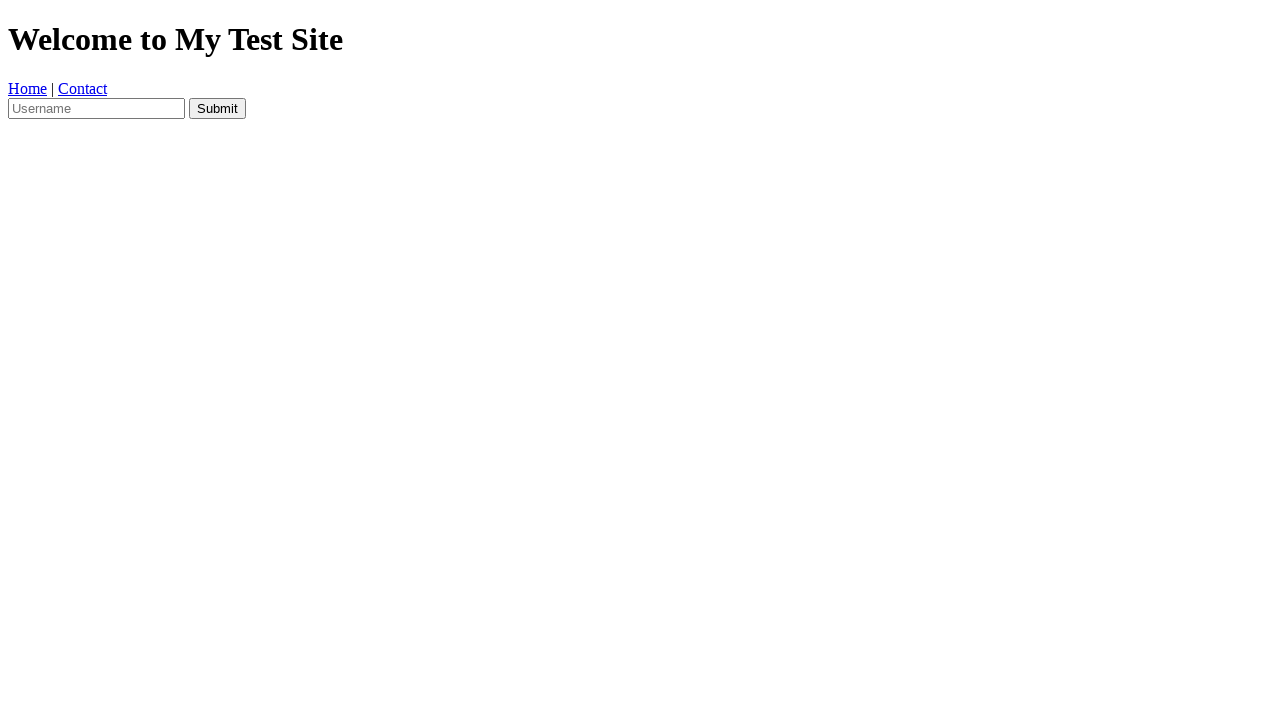

Located Contact navigation link
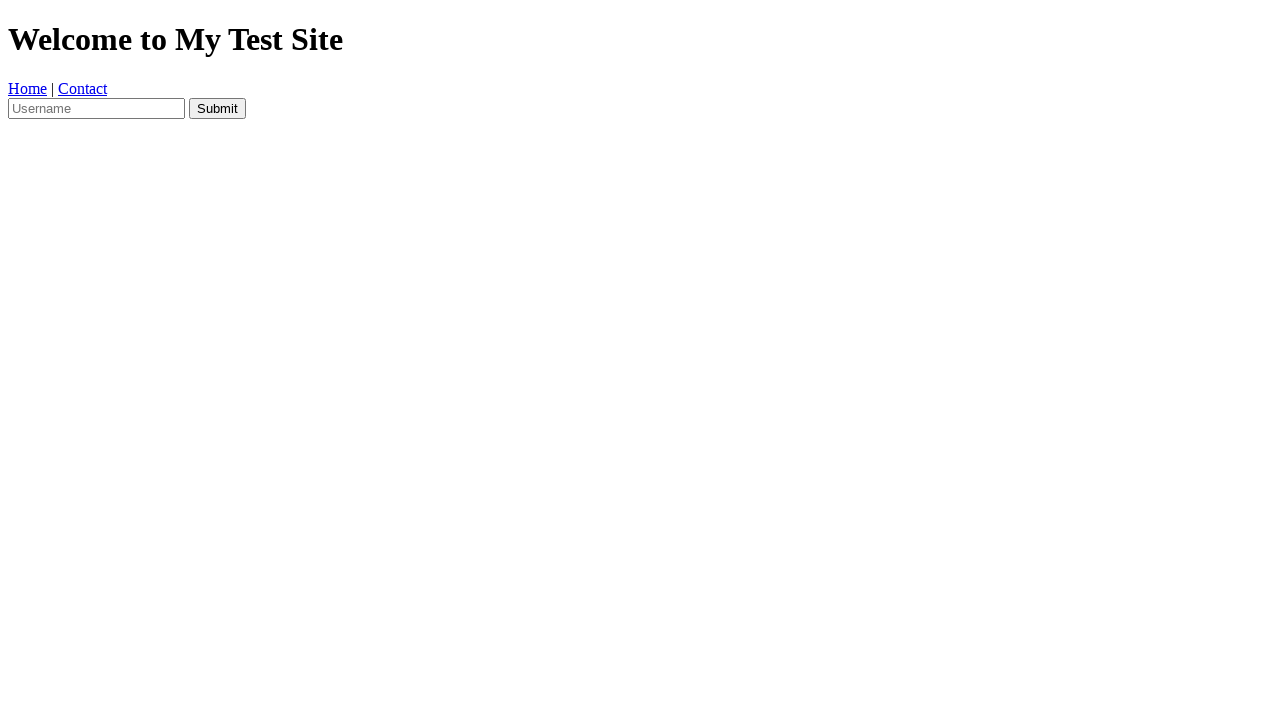

Retrieved href attribute from Contact link
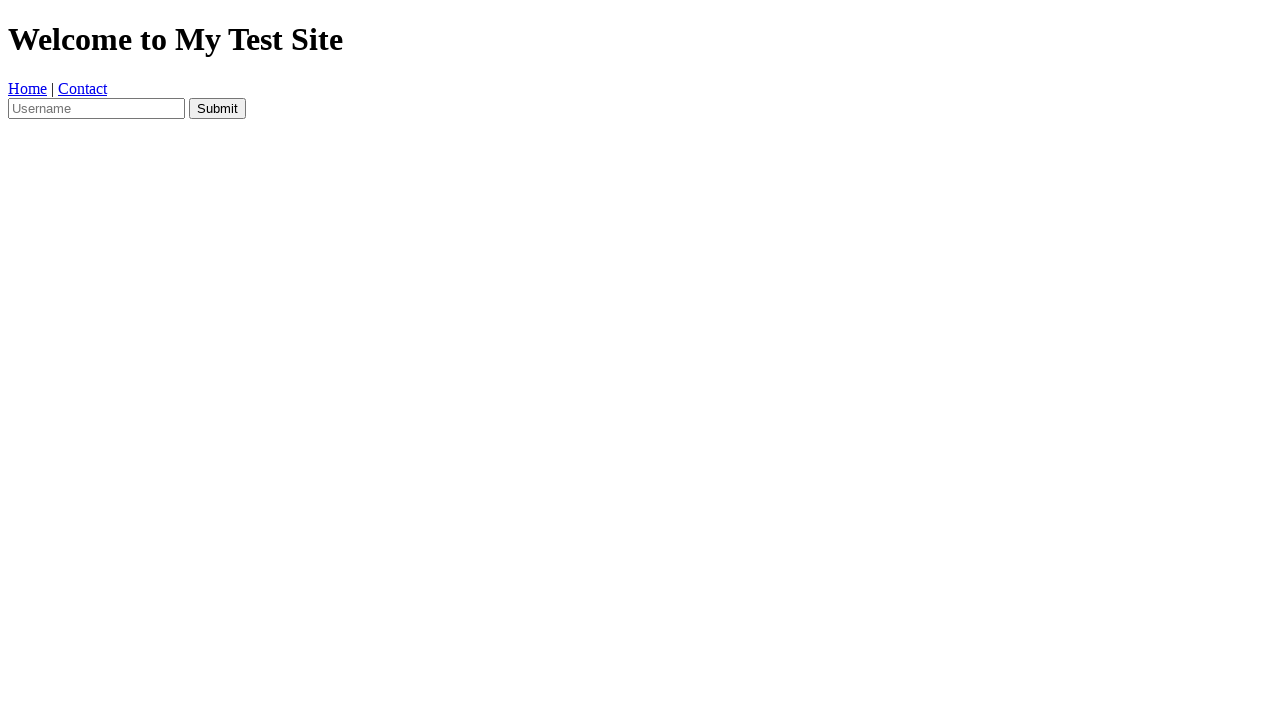

Verified Contact link contains valid mailto address
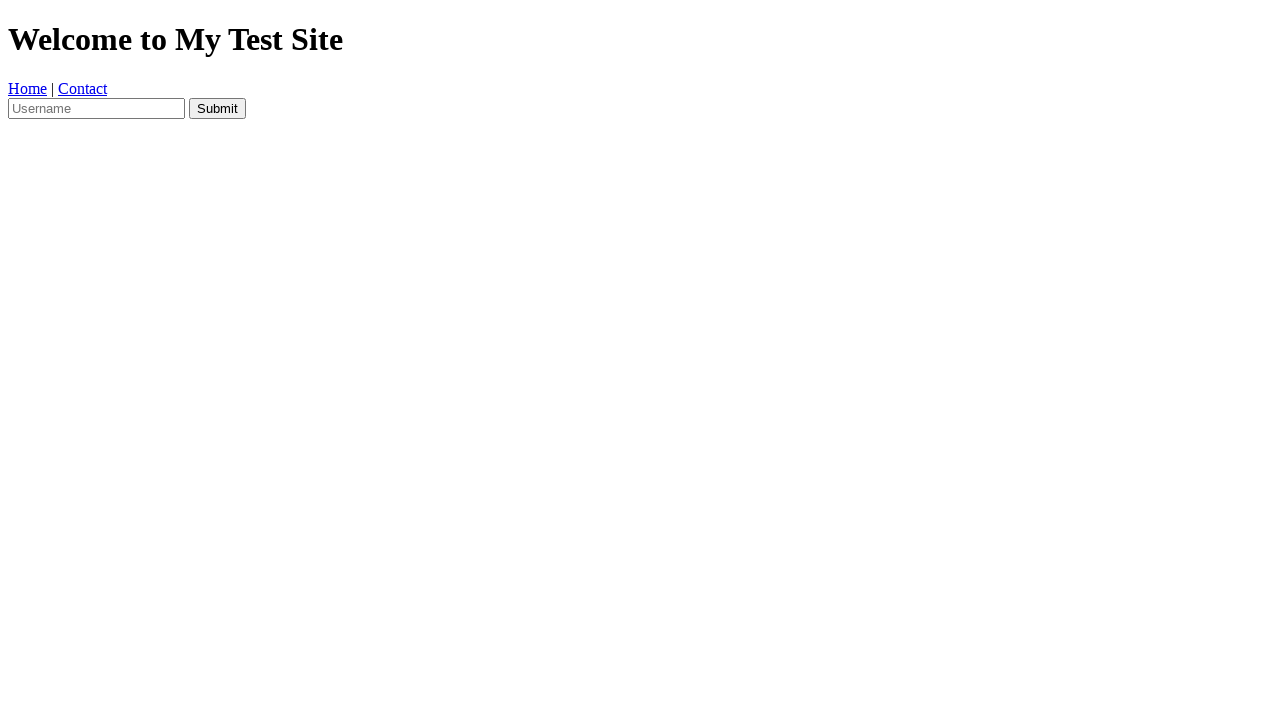

Filled username field with 's3-test-user' on input[name='username']
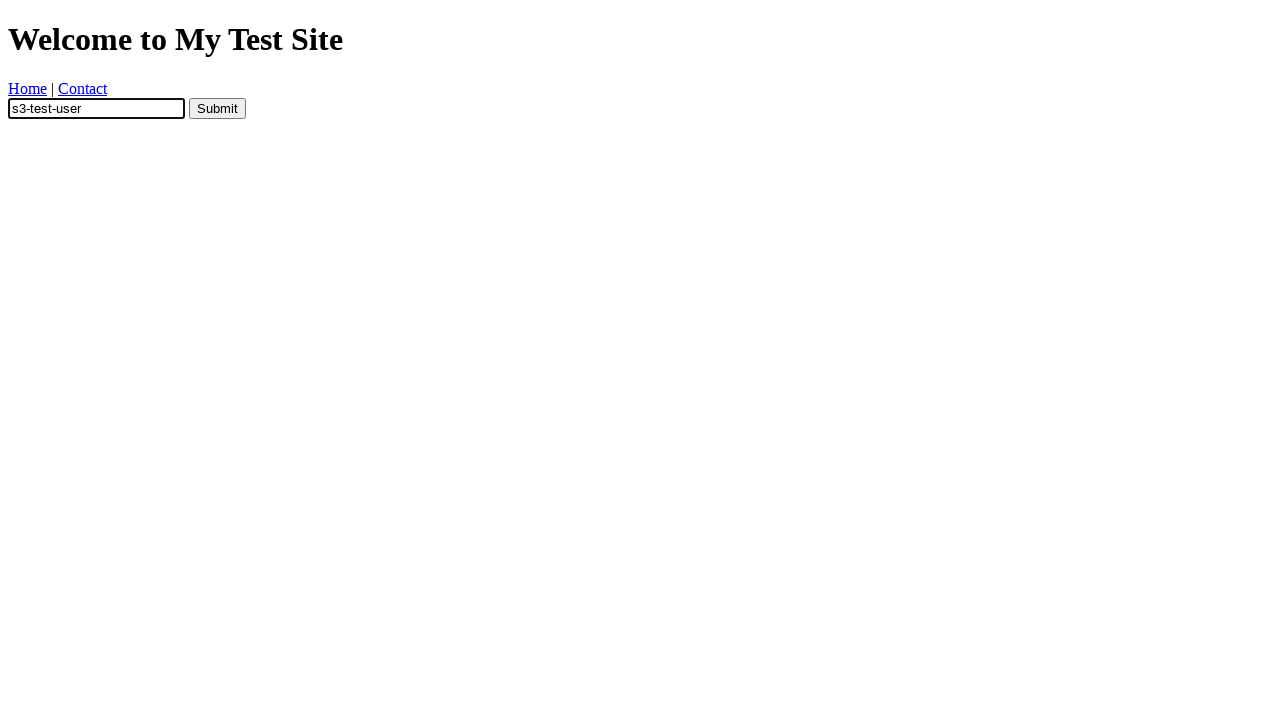

Clicked form submit button at (218, 108) on input[type='submit']
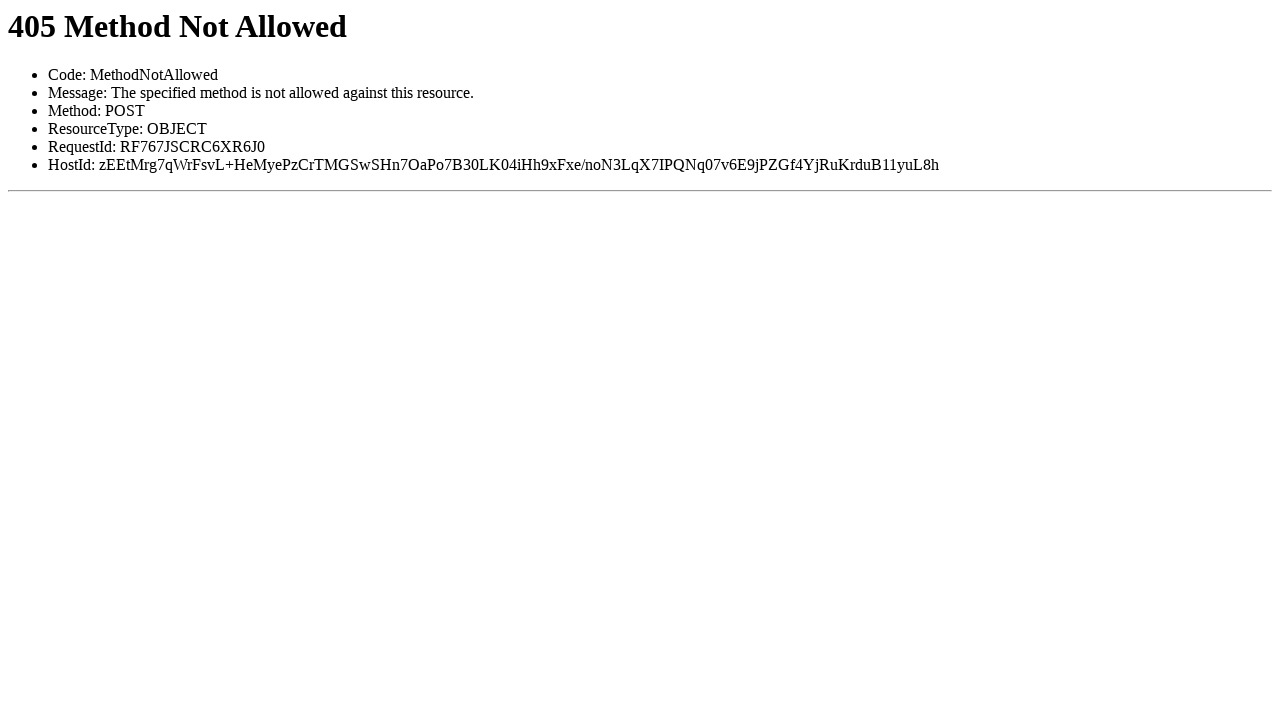

Waited 1 second for form submission to complete
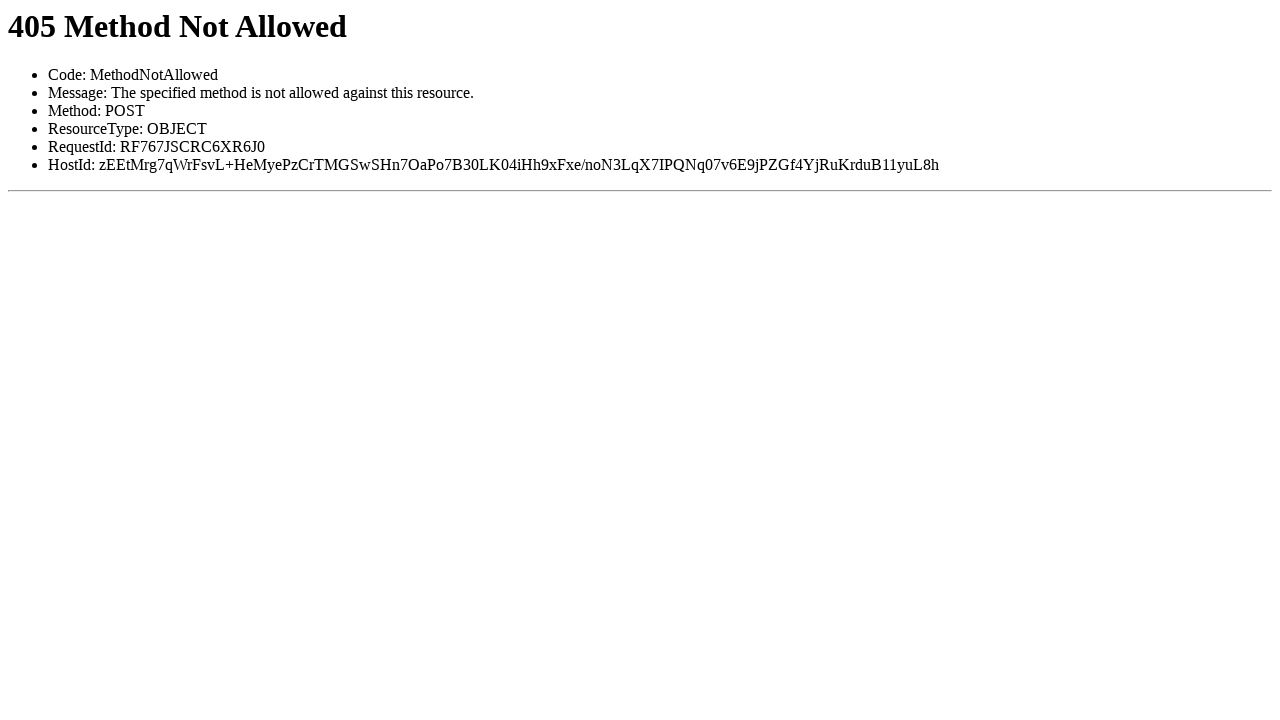

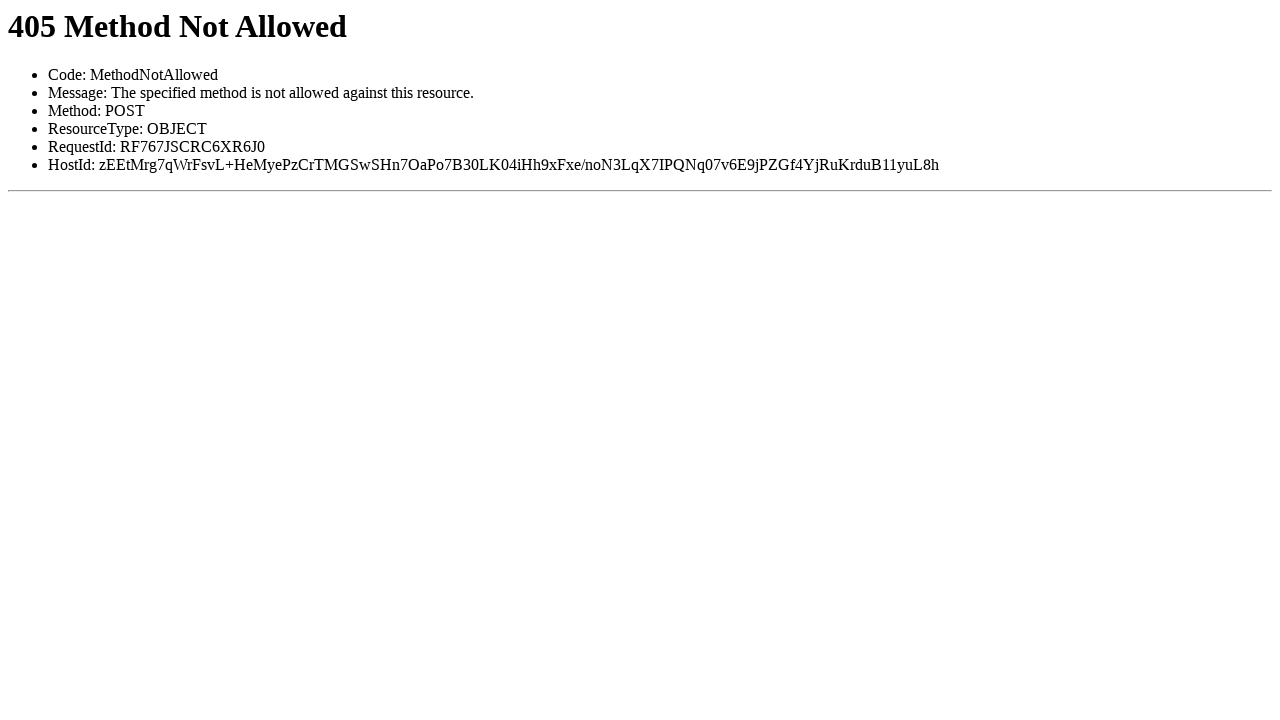